Tests drag and drop functionality by dragging an element to a drop target

Starting URL: https://testautomationpractice.blogspot.com/

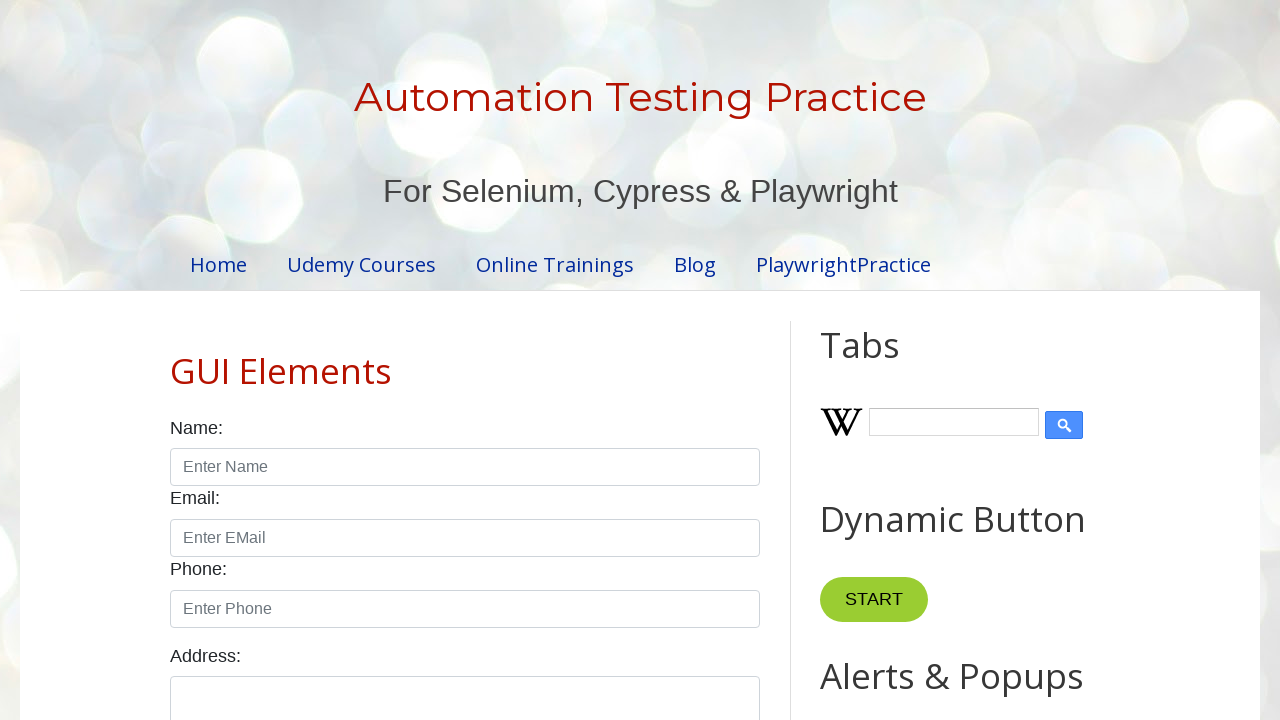

Clicked on the draggable element at (870, 361) on div#draggable
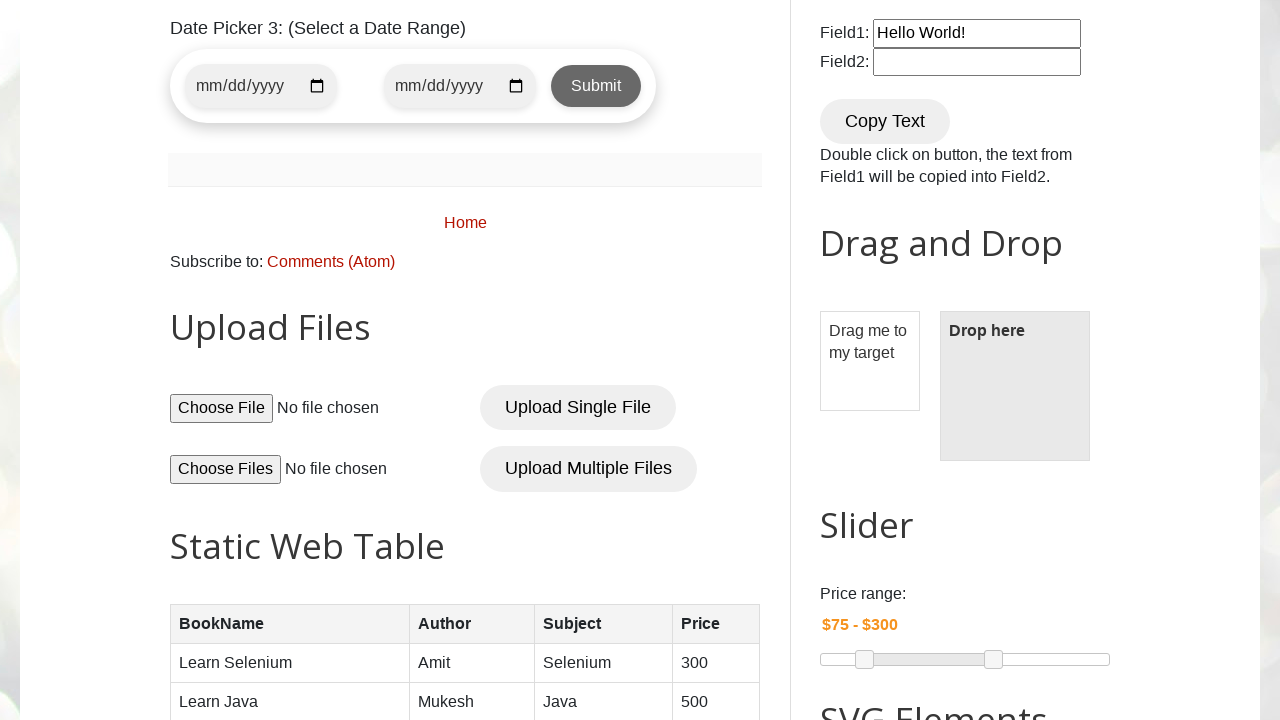

Dragged element from draggable to droppable target at (1015, 386)
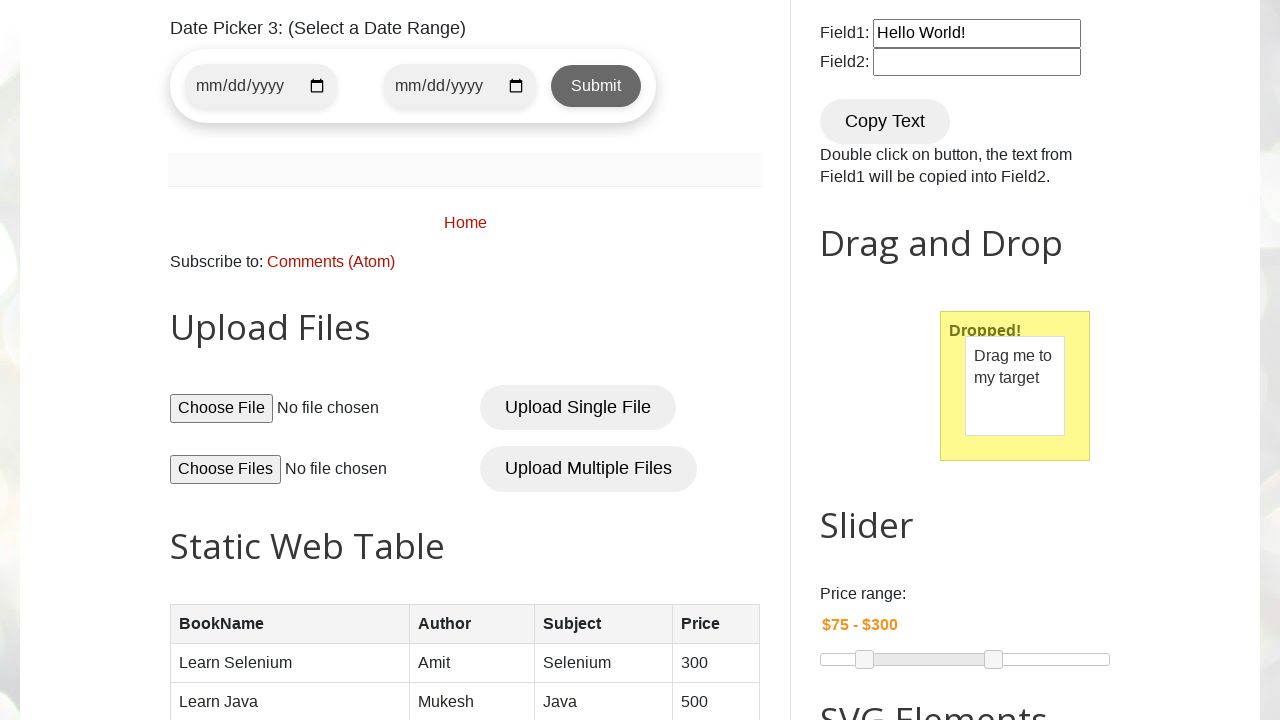

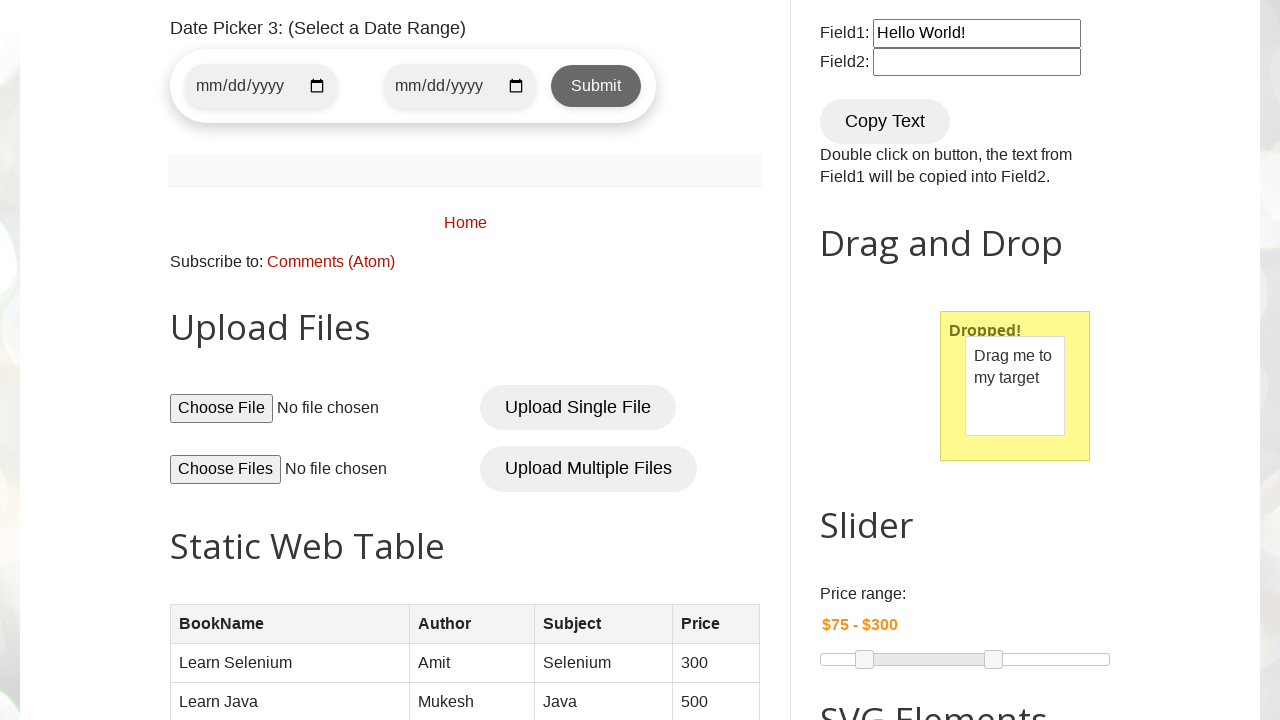